Tests simple JavaScript alert handling by clicking a button that triggers an alert and accepting it.

Starting URL: https://demoqa.com/alerts

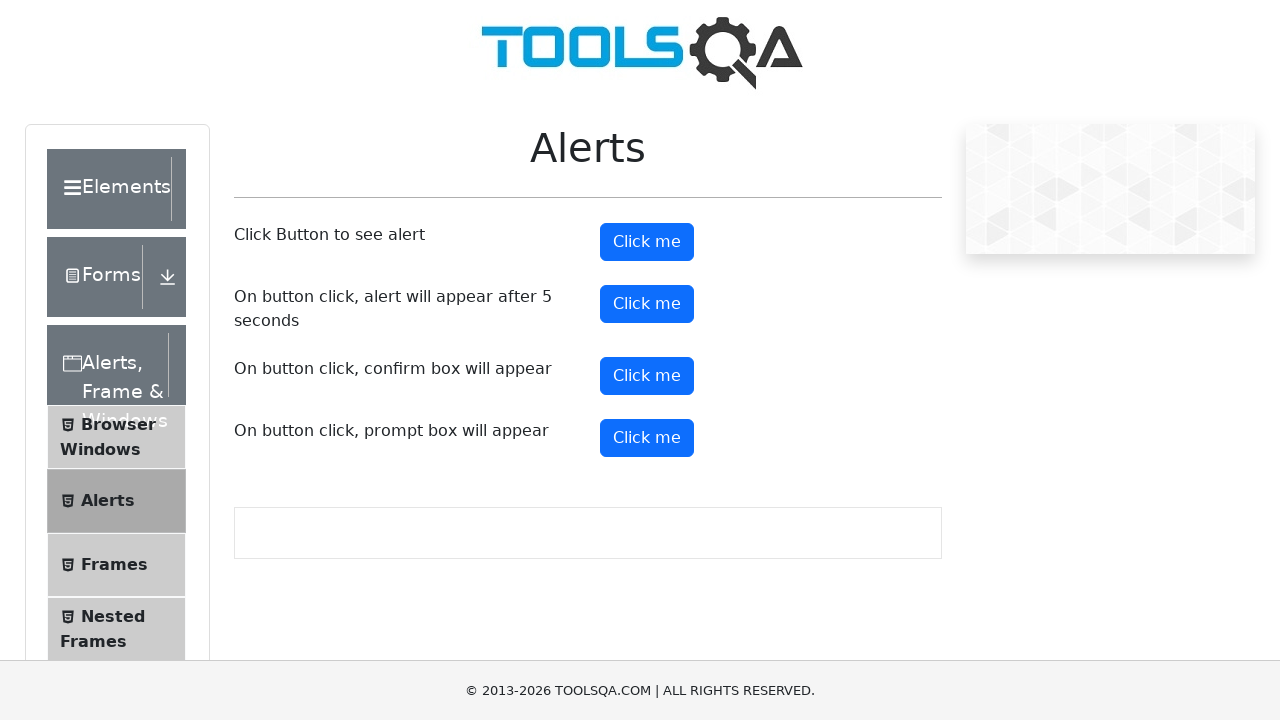

Set up dialog handler to automatically accept alerts
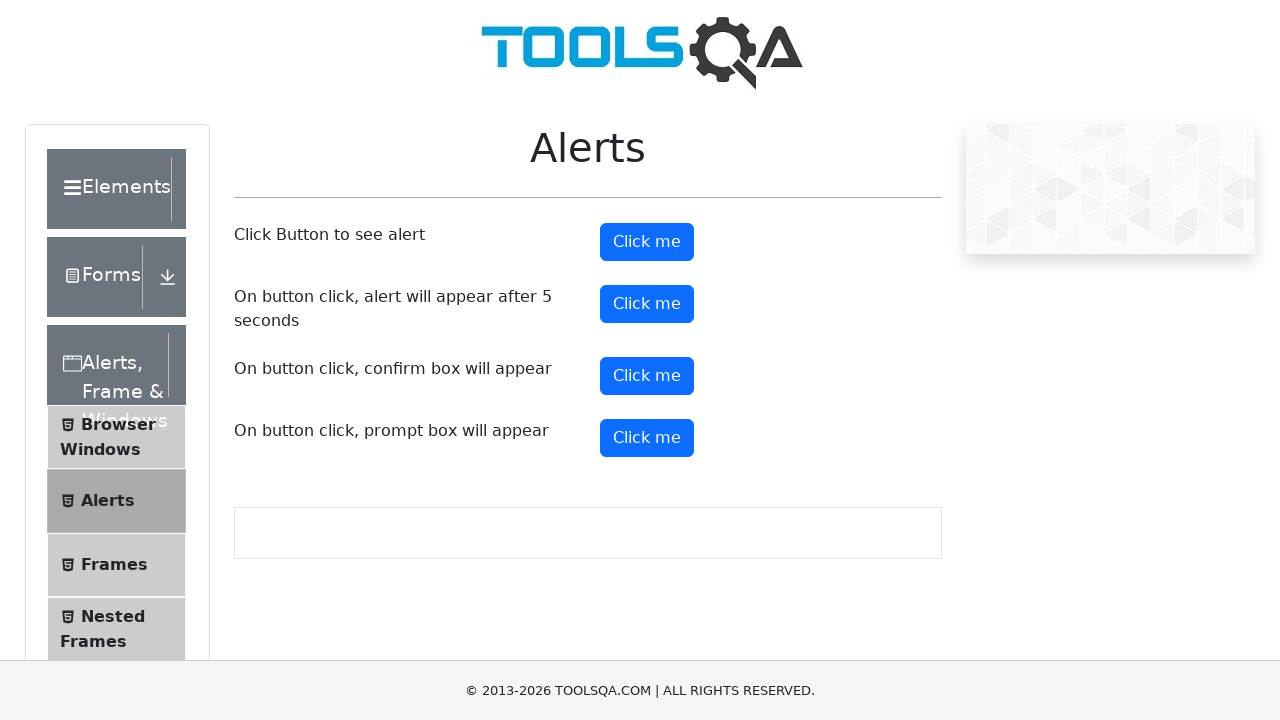

Clicked alert button to trigger JavaScript alert at (647, 242) on #alertButton
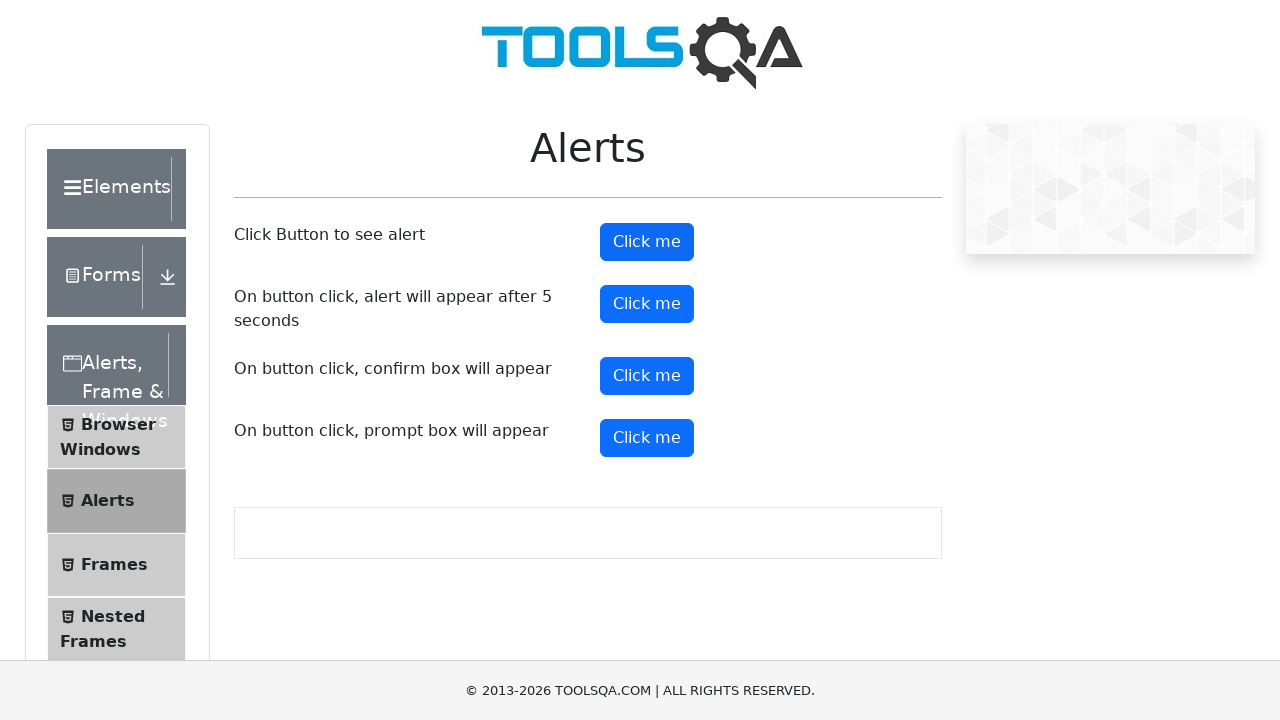

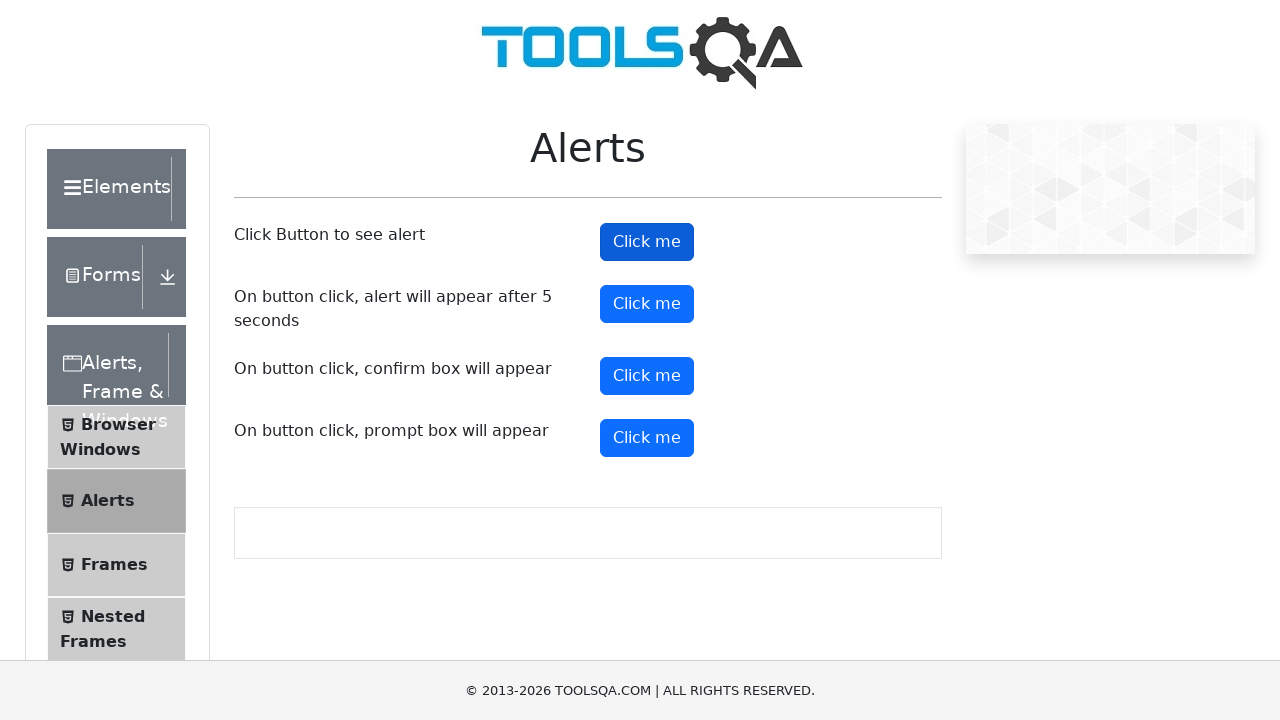